Tests that completed items are removed when clicking Clear completed button

Starting URL: https://demo.playwright.dev/todomvc

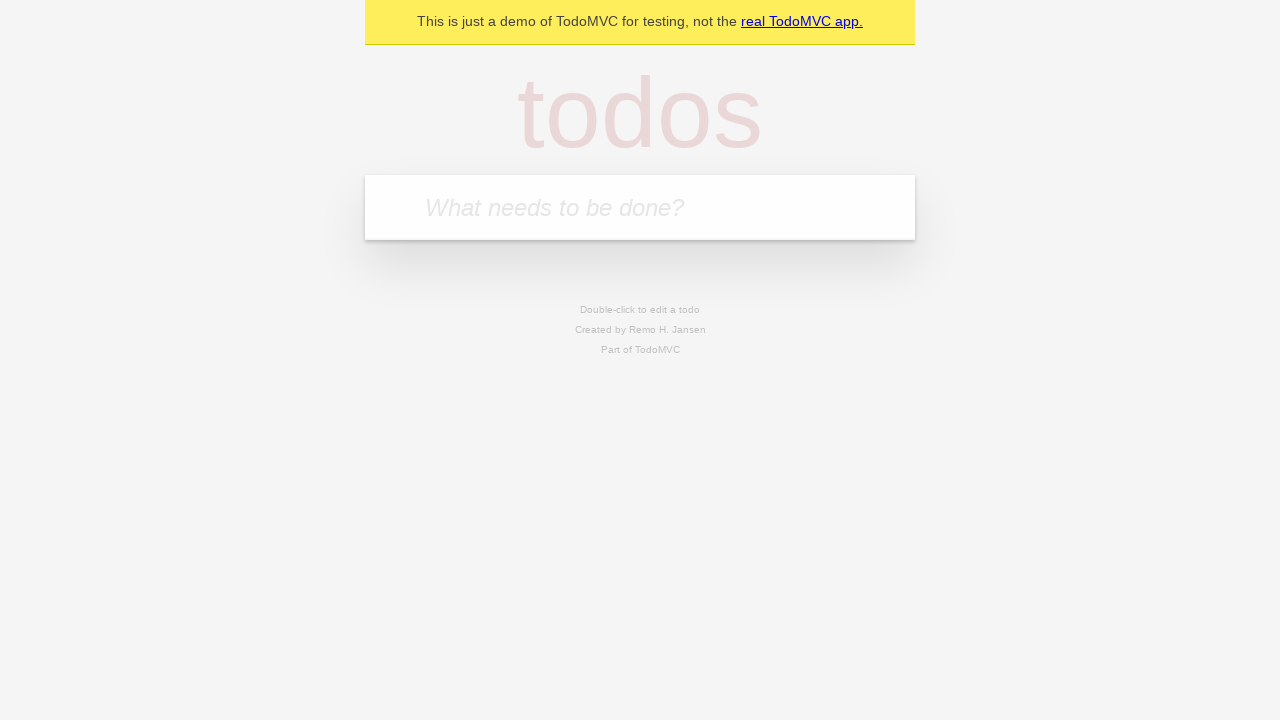

Filled todo input with 'buy some cheese' on internal:attr=[placeholder="What needs to be done?"i]
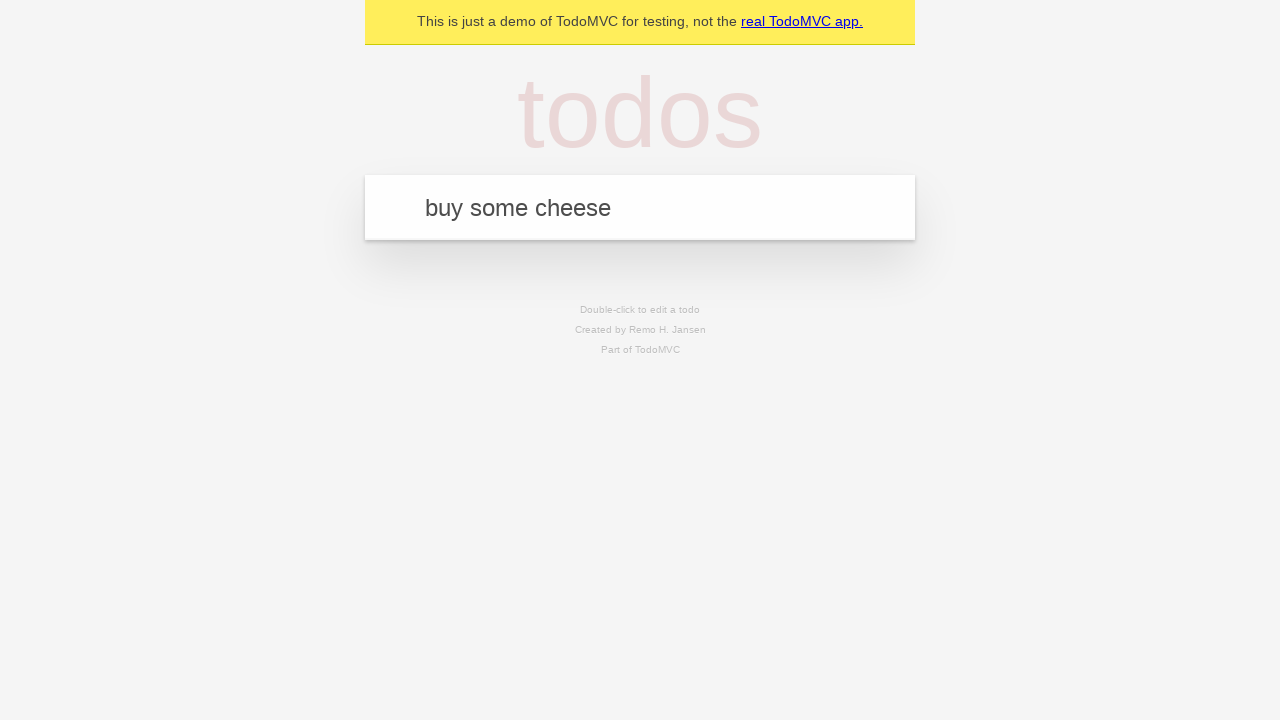

Pressed Enter to add first todo on internal:attr=[placeholder="What needs to be done?"i]
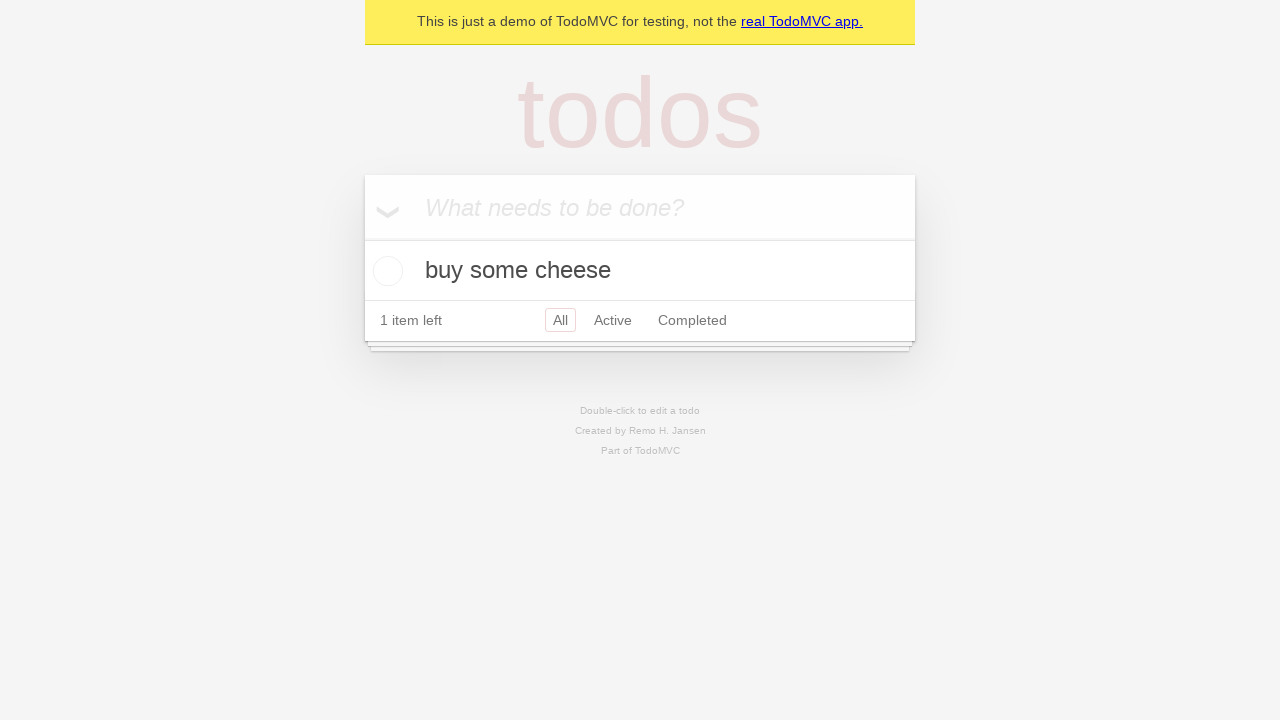

Filled todo input with 'feed the cat' on internal:attr=[placeholder="What needs to be done?"i]
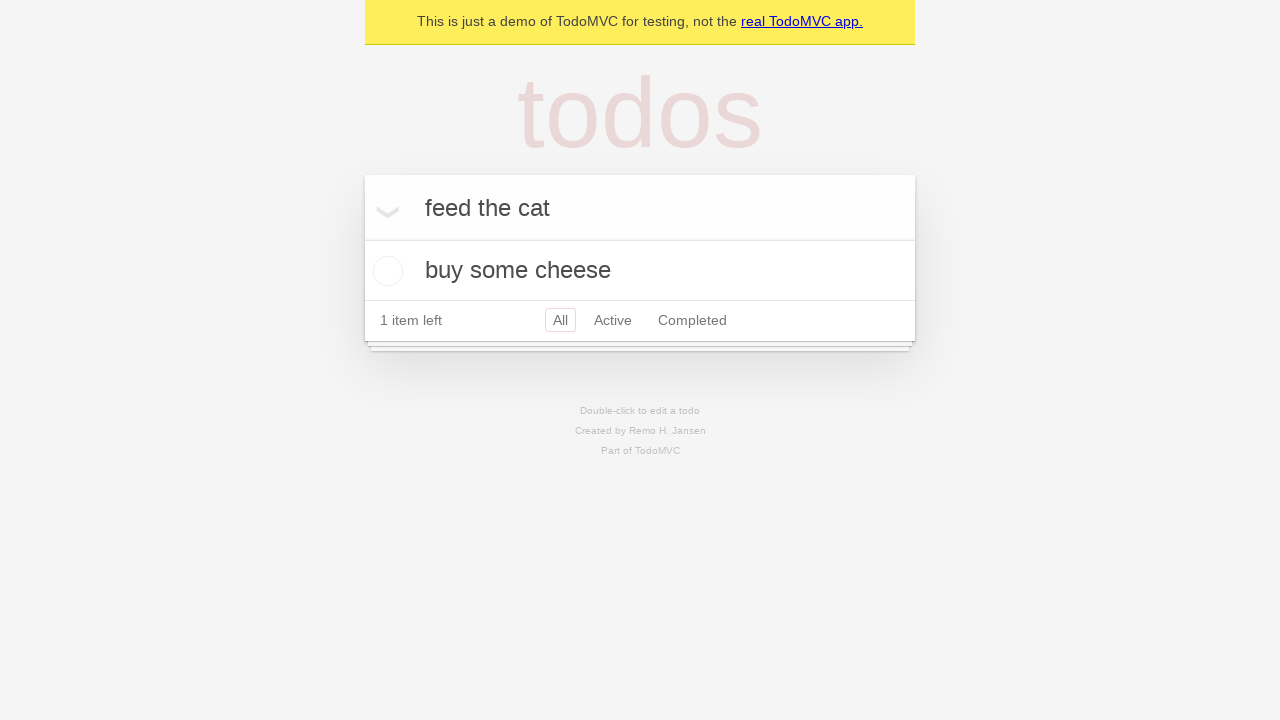

Pressed Enter to add second todo on internal:attr=[placeholder="What needs to be done?"i]
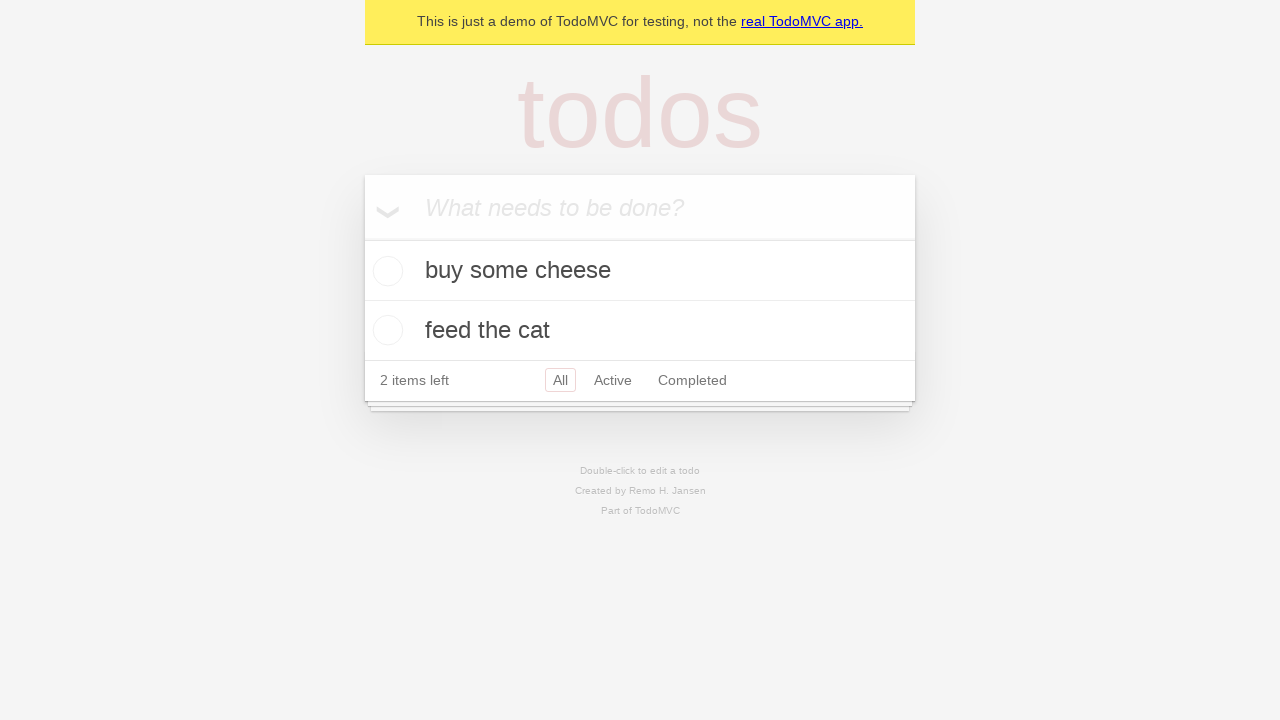

Filled todo input with 'book a doctors appointment' on internal:attr=[placeholder="What needs to be done?"i]
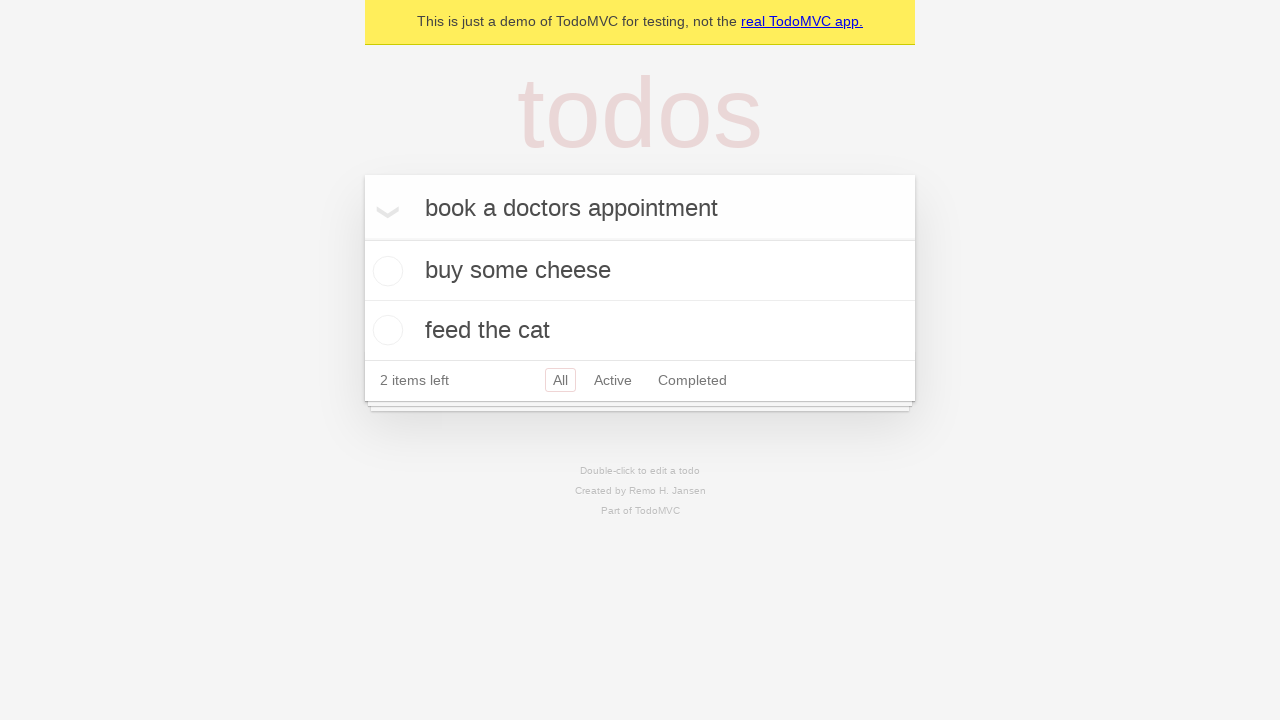

Pressed Enter to add third todo on internal:attr=[placeholder="What needs to be done?"i]
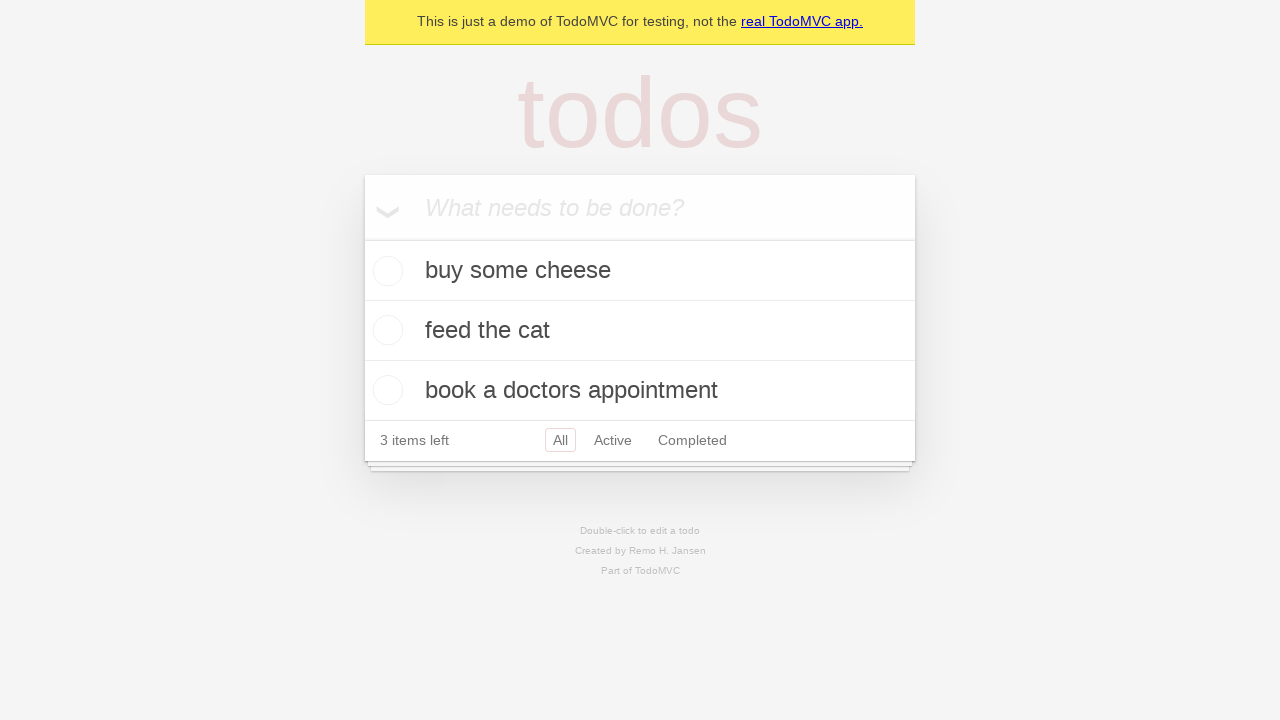

Checked the second todo item to mark it as completed at (385, 330) on internal:testid=[data-testid="todo-item"s] >> nth=1 >> internal:role=checkbox
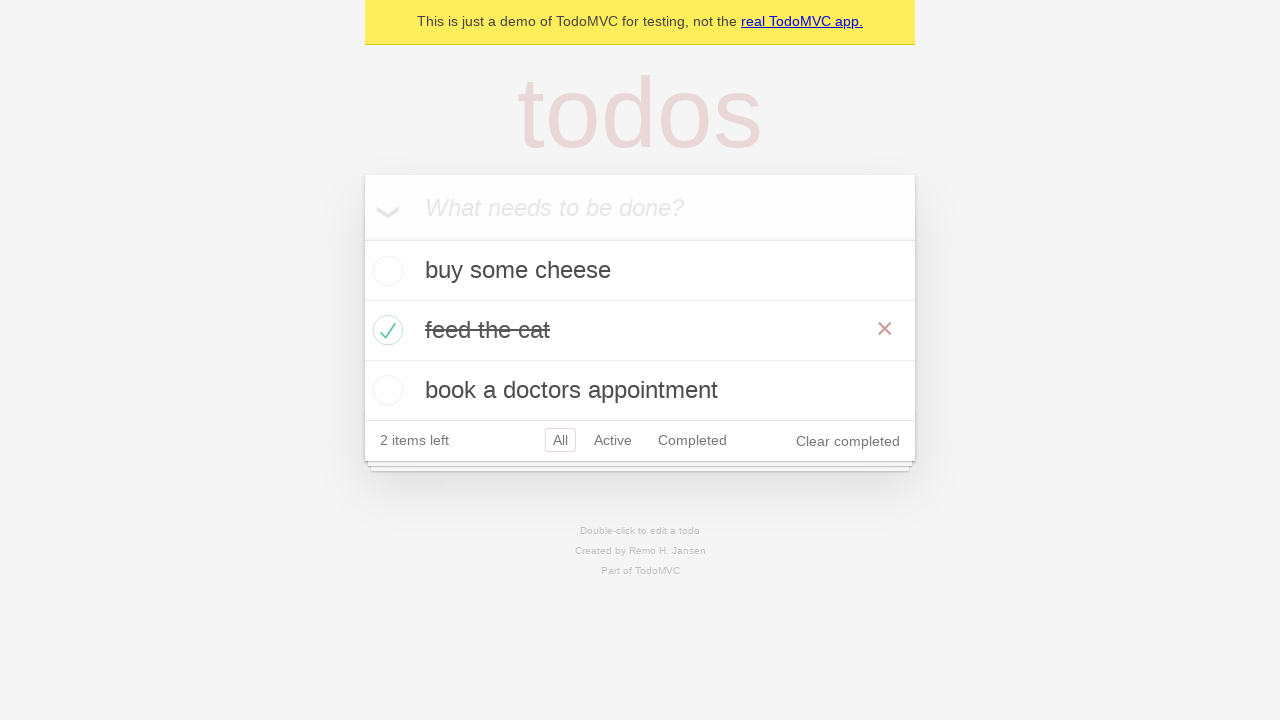

Clicked Clear completed button to remove completed items at (848, 441) on internal:role=button[name="Clear completed"i]
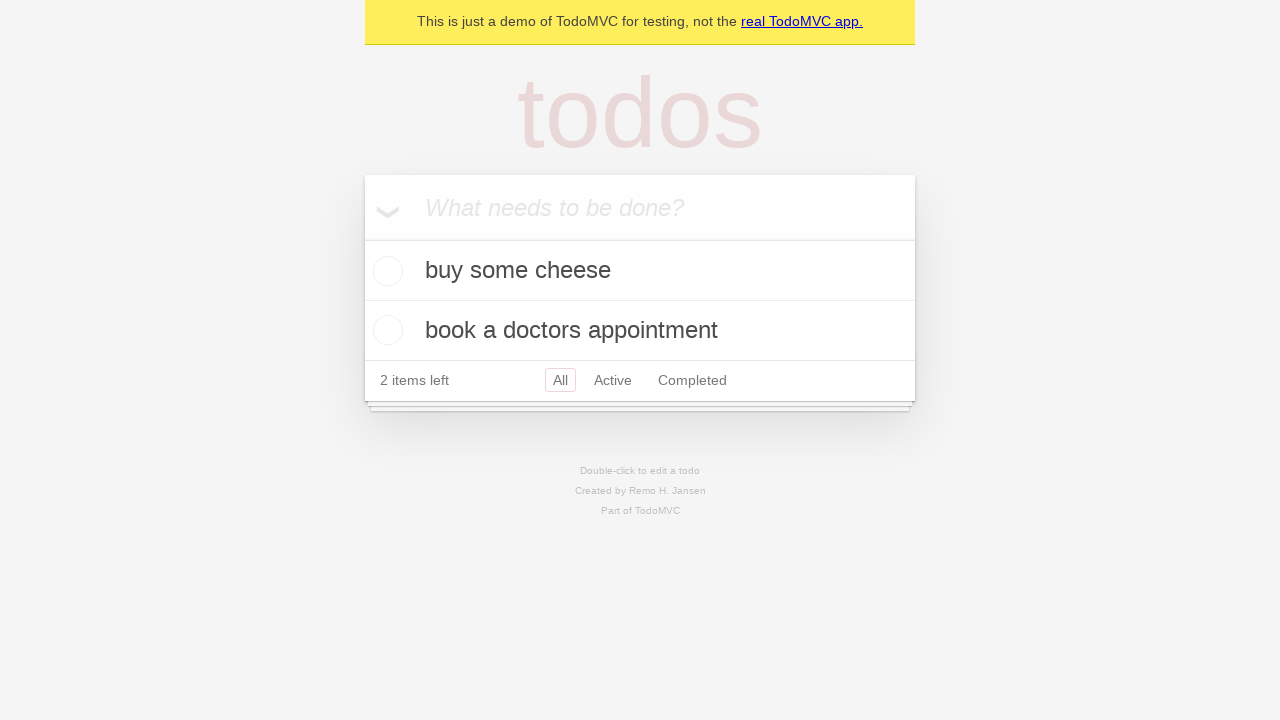

Waited for remaining todo items to be present after clearing completed items
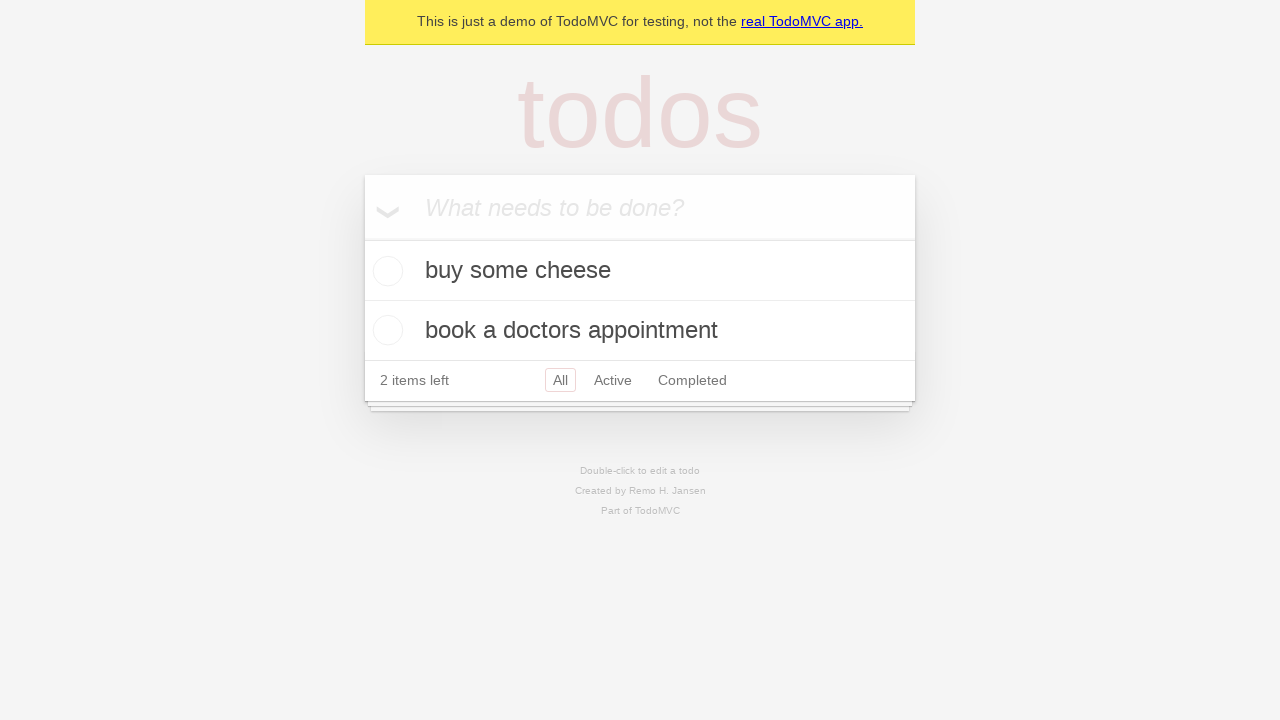

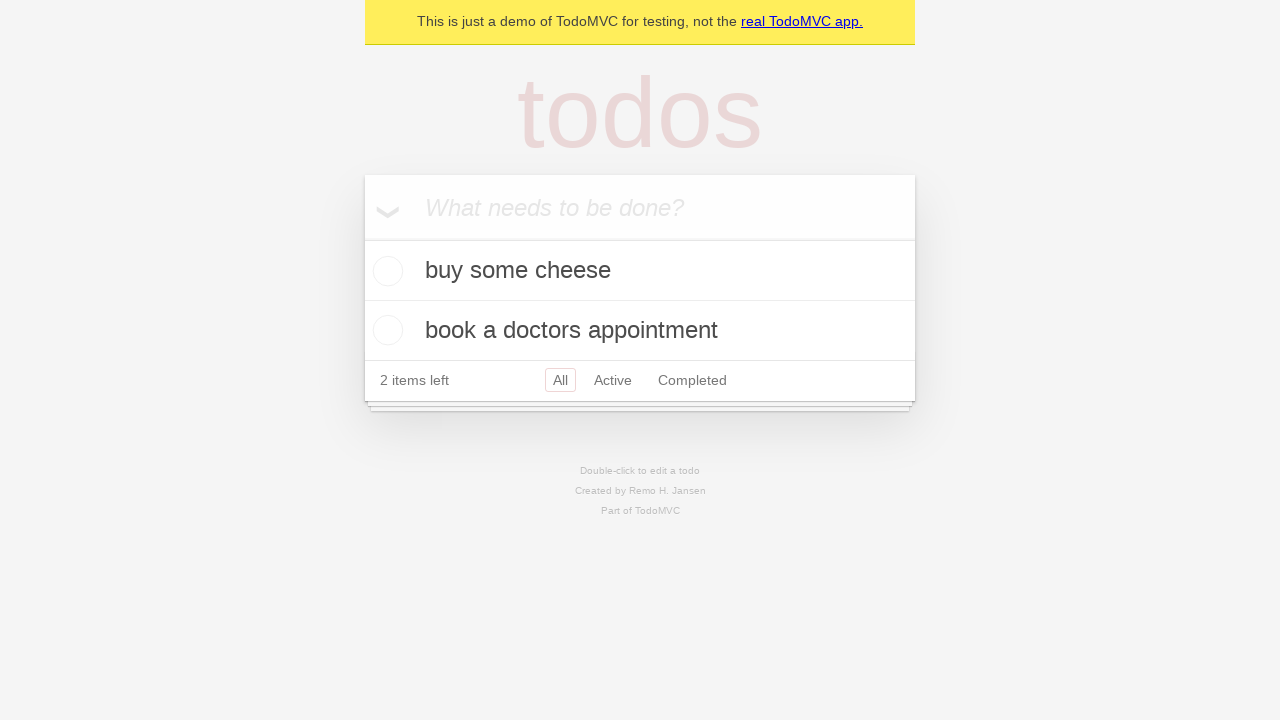